Tests the DemoQA WebTables page by opening the add new record modal, filling out a form with user details (first name, last name, email, age, salary, department), and submitting it.

Starting URL: https://demoqa.com/webtables

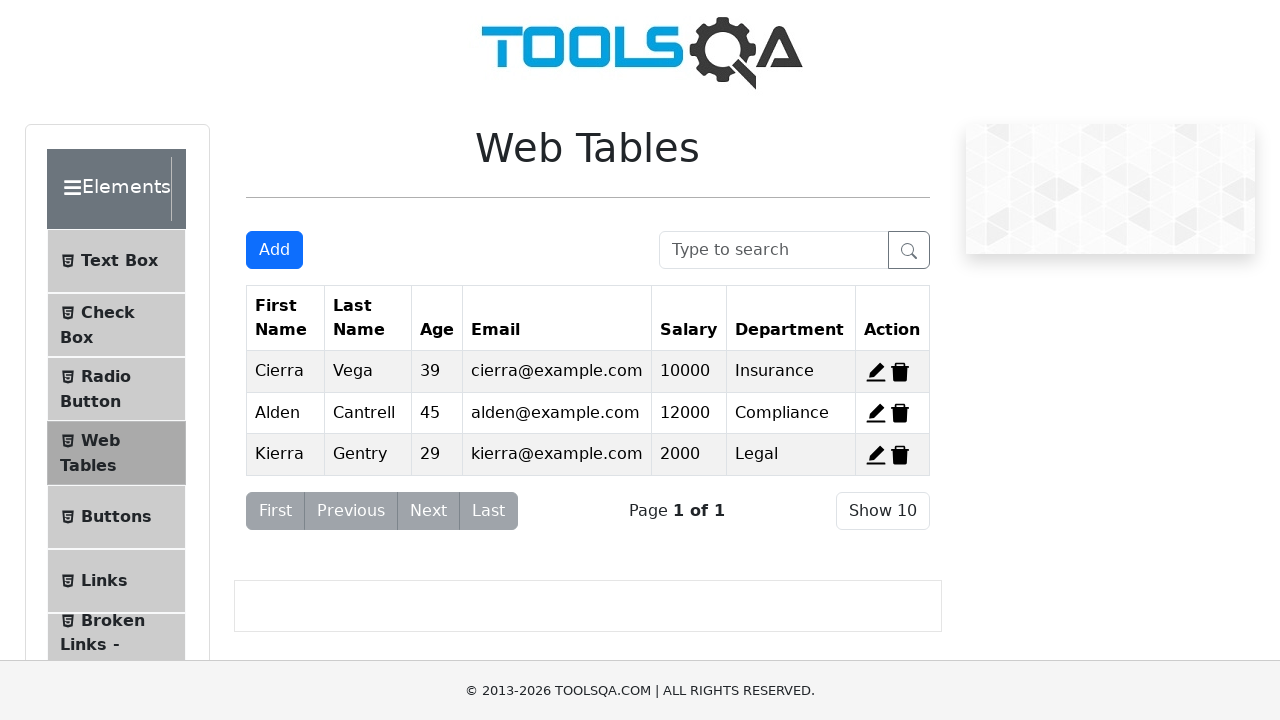

Waited for page to load
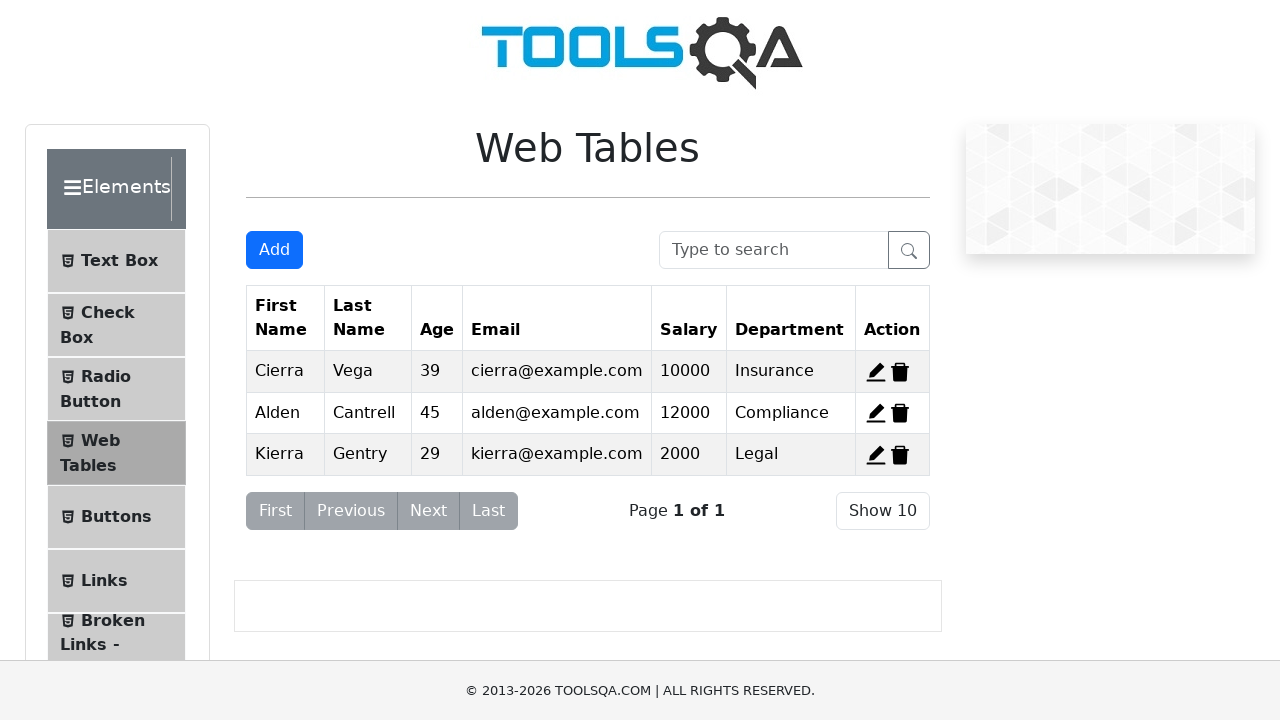

Clicked Add New Record button to open form modal at (274, 250) on #addNewRecordButton
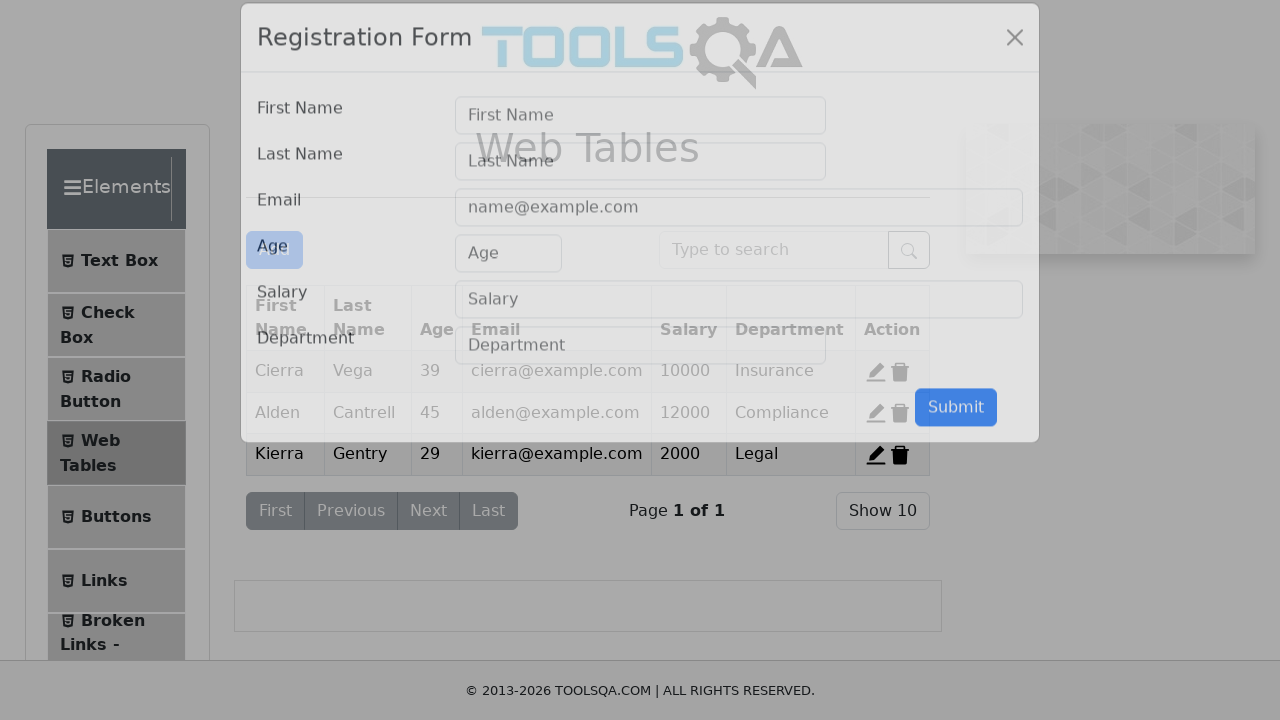

Filled first name field with 'John' on #firstName
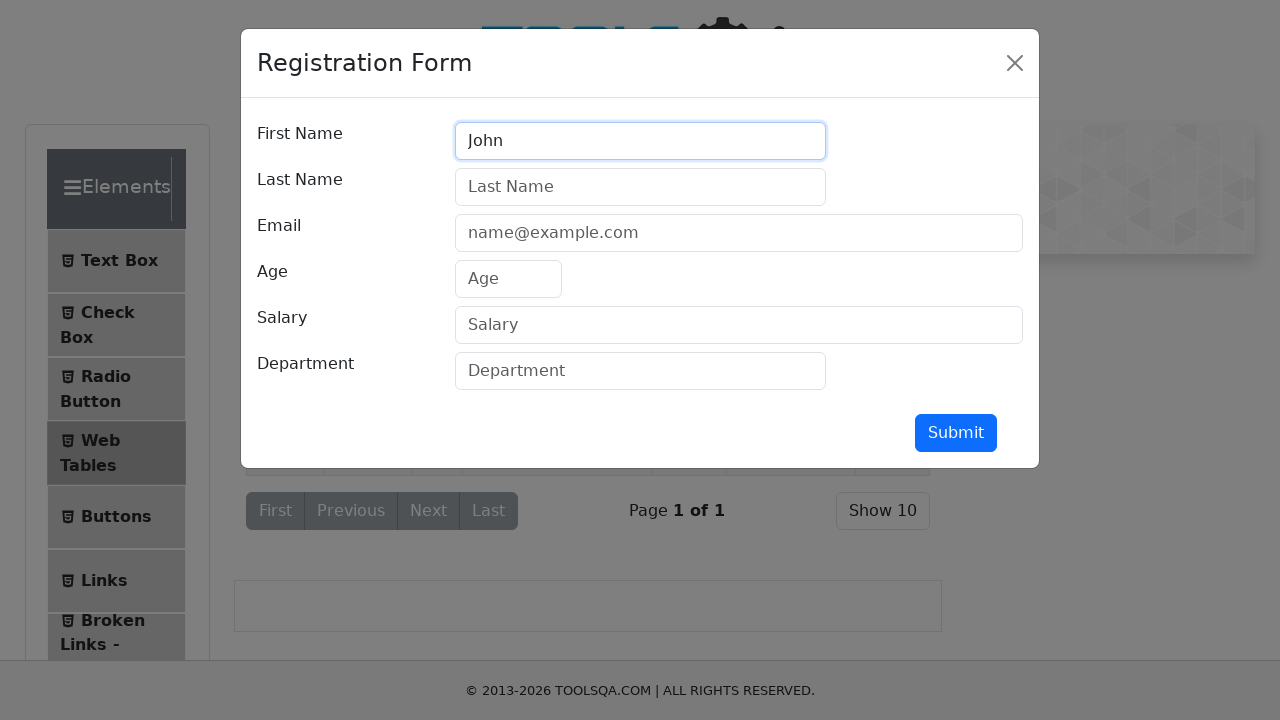

Filled last name field with 'Doe' on #lastName
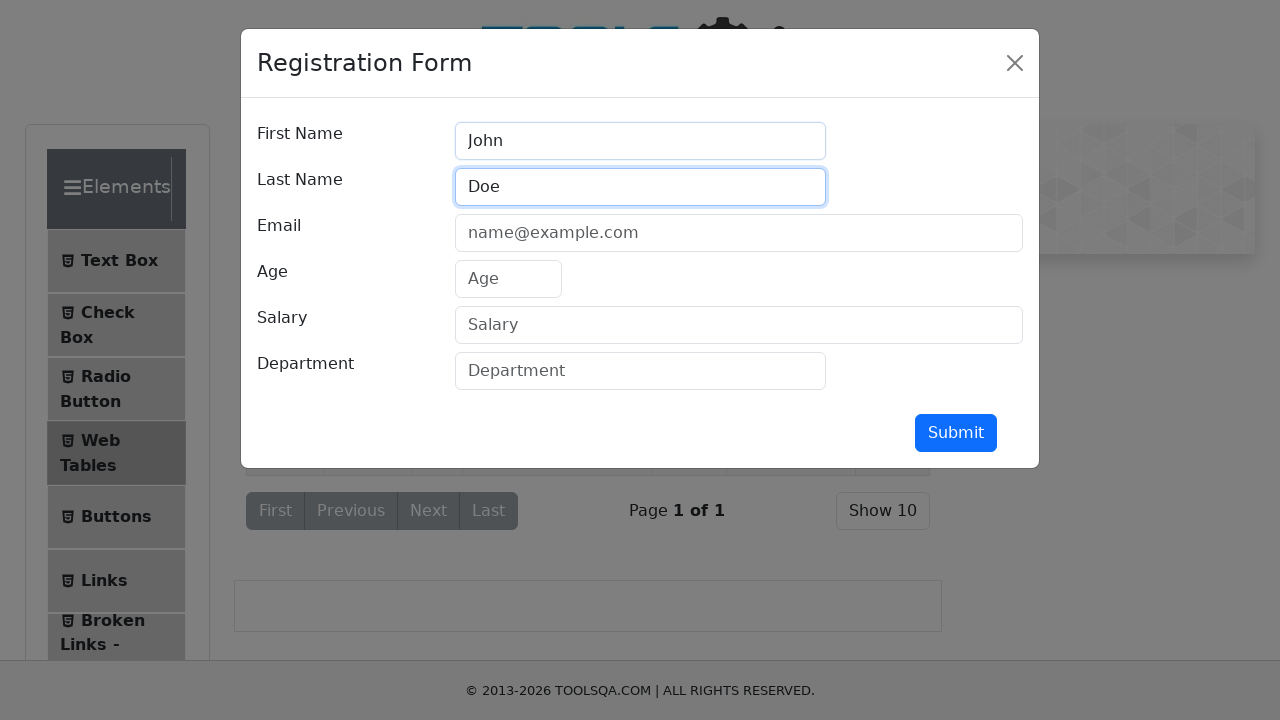

Filled email field with 'john.doe@example.com' on #userEmail
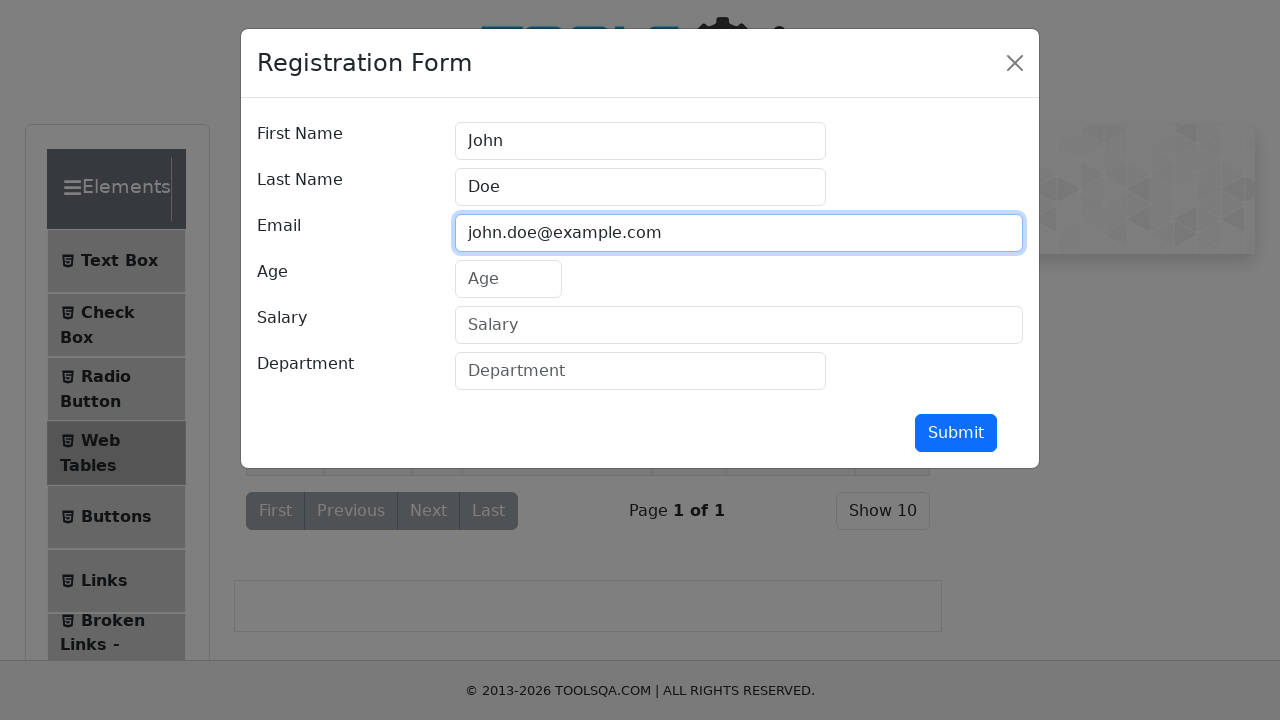

Filled age field with '30' on #age
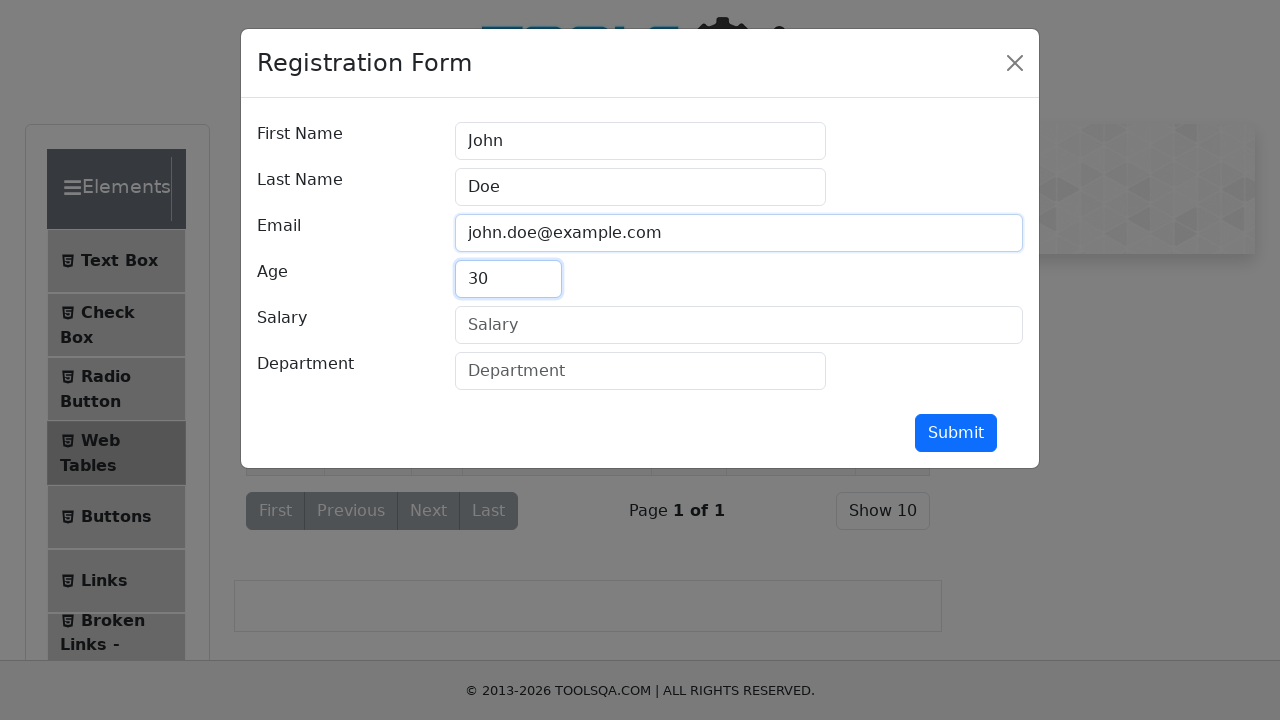

Filled salary field with '50000' on #salary
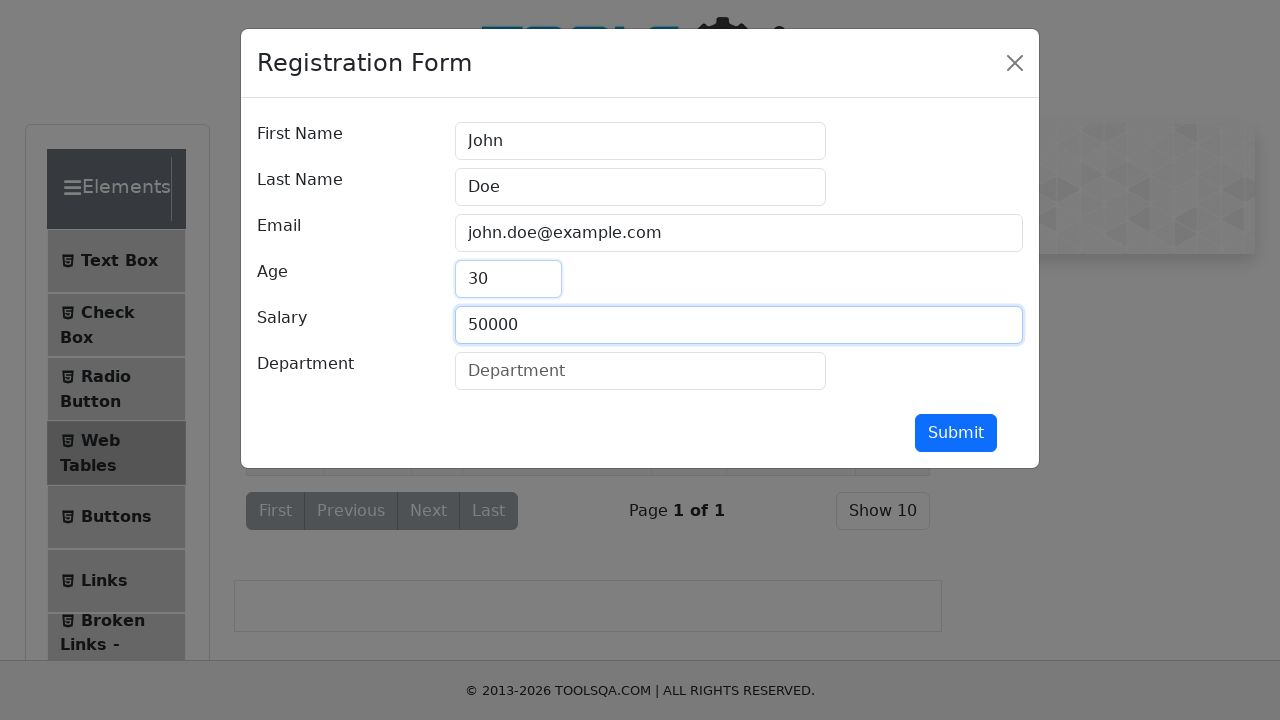

Filled department field with 'QA' on #department
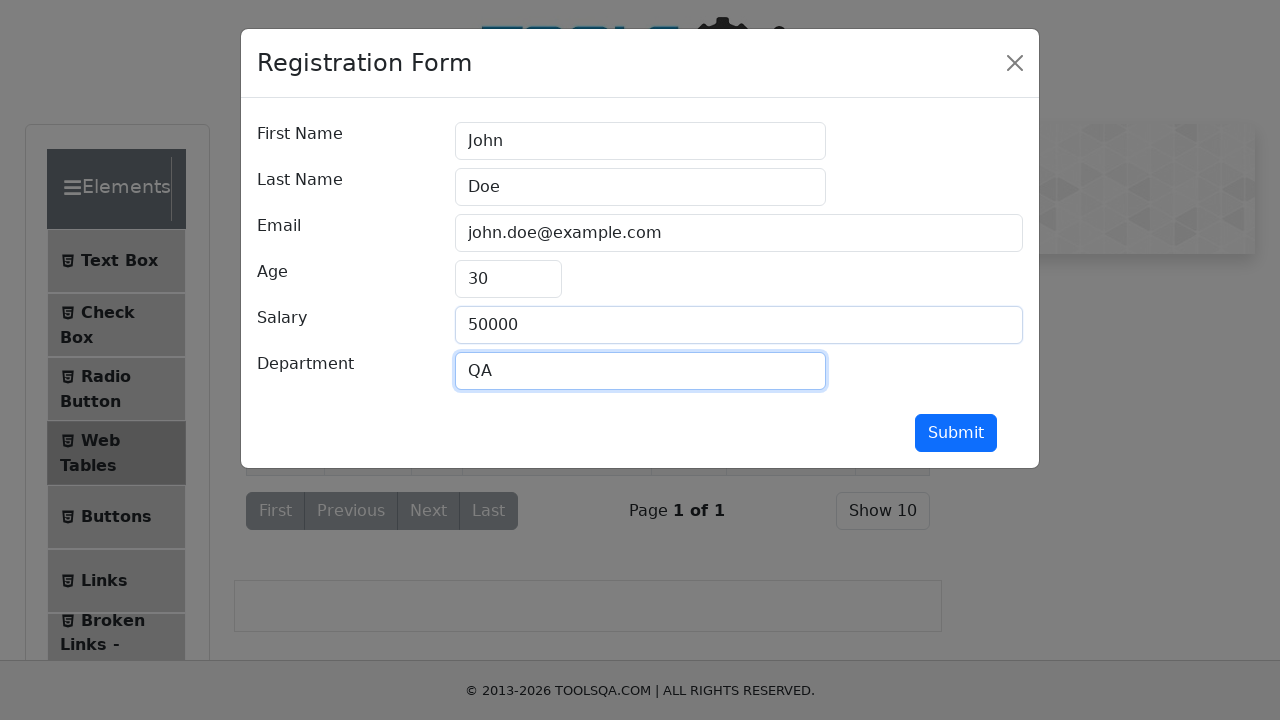

Clicked submit button to submit the form at (956, 433) on #submit
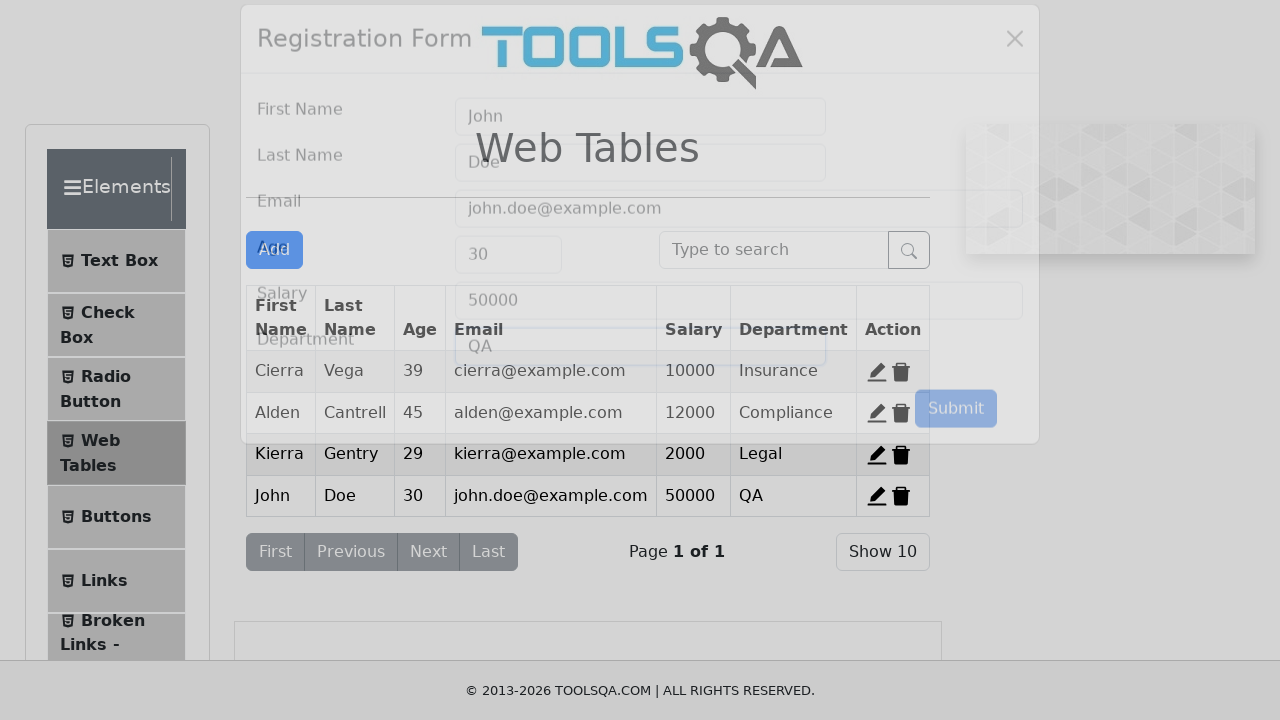

Waited for form submission to complete
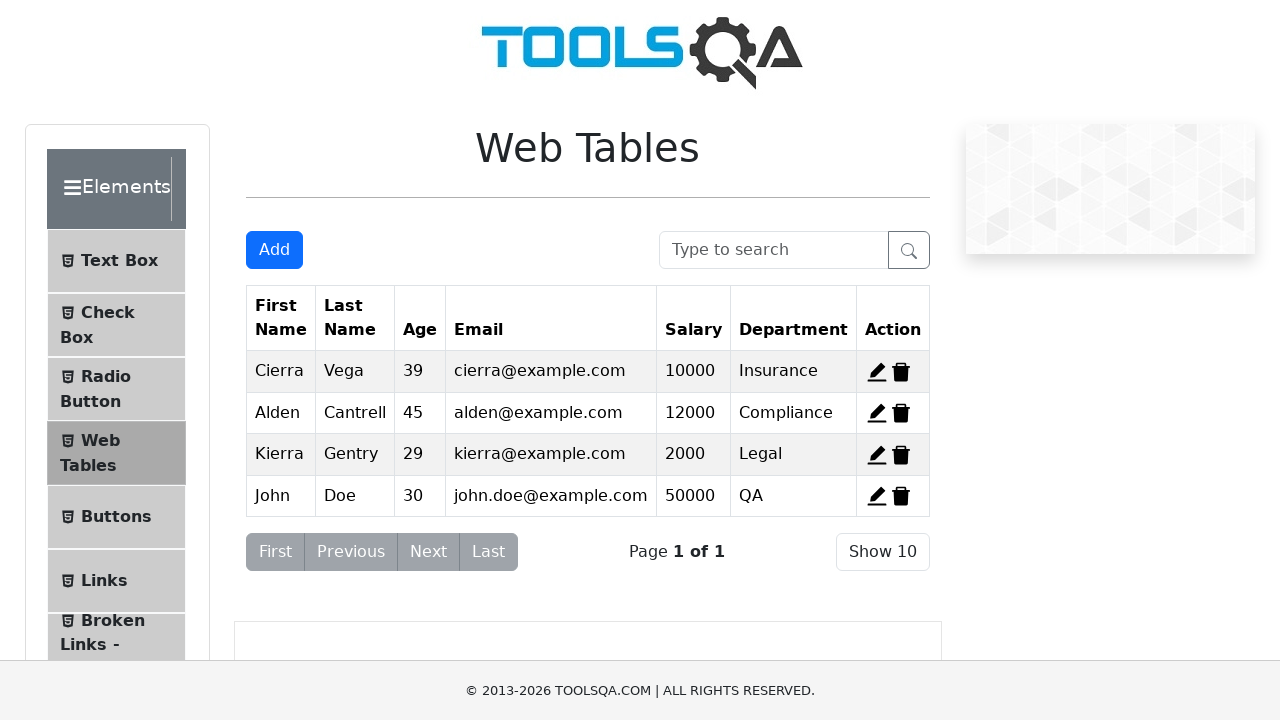

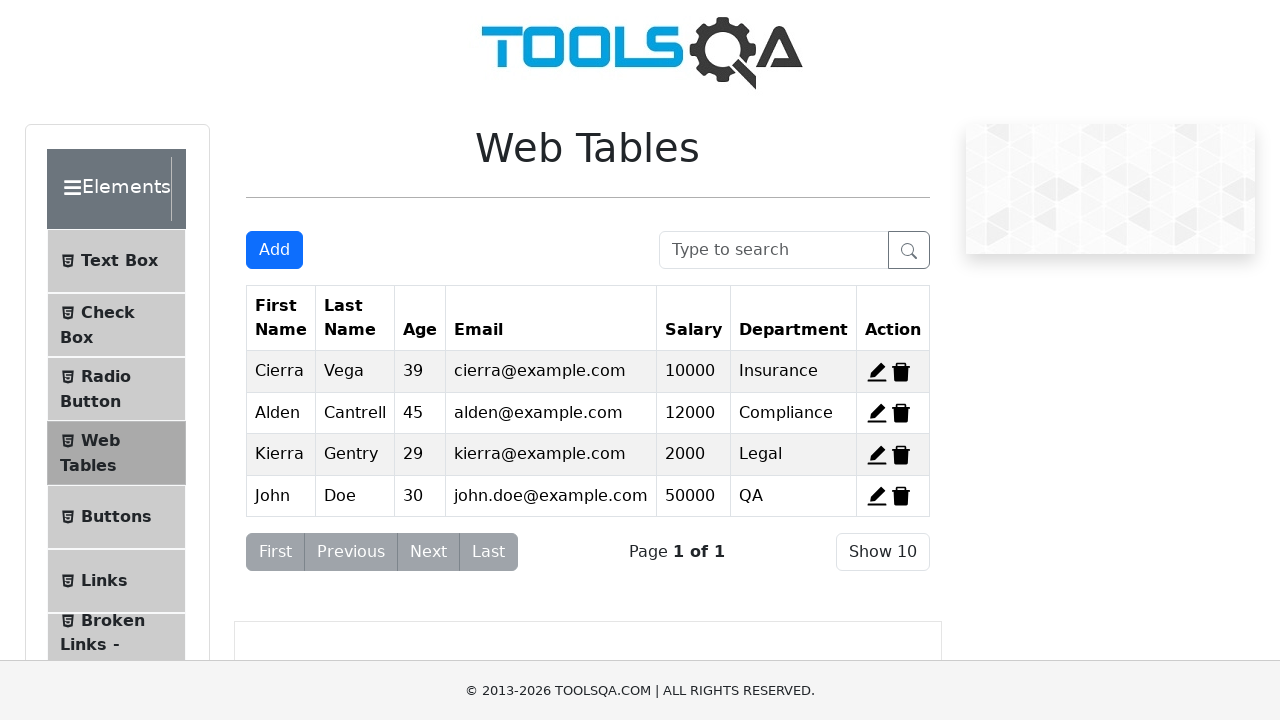